Tests navigation to the "Browse Languages" section and verifies that clicking on letter "J" displays all programming languages starting with J, with correct informational text.

Starting URL: http://www.99-bottles-of-beer.net/

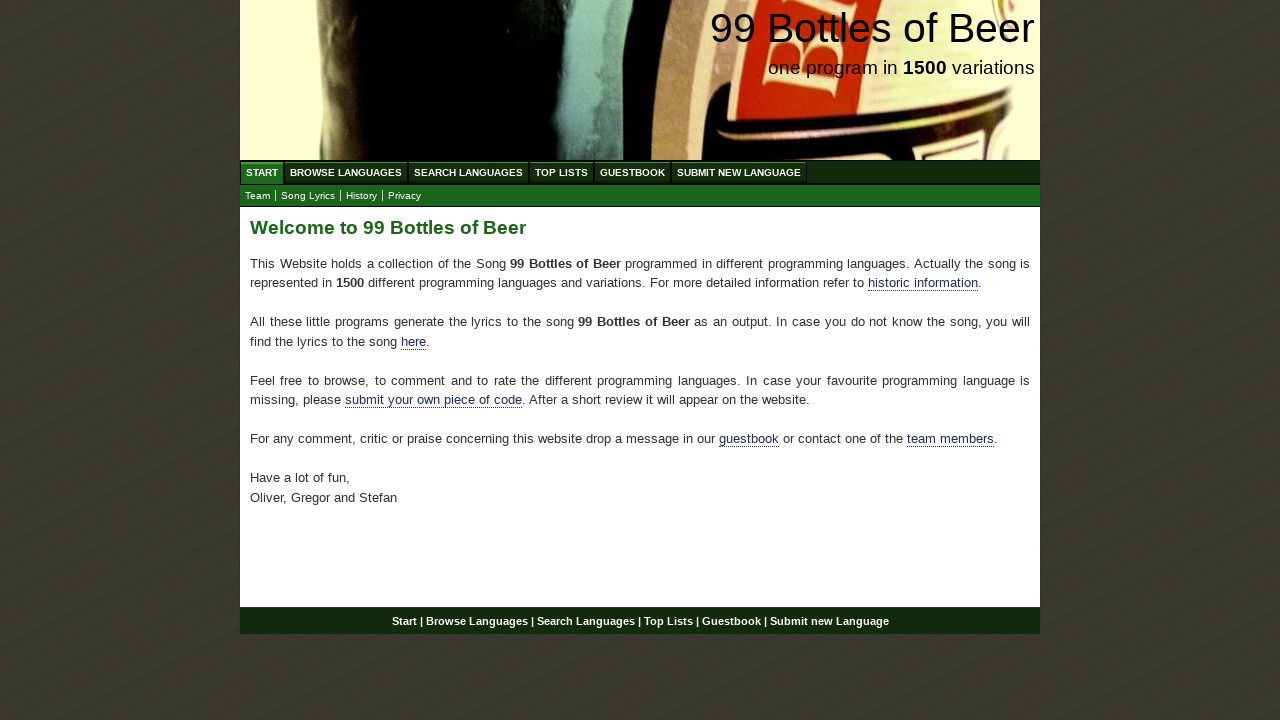

Clicked on 'Browse Languages' link at (346, 172) on xpath=//a[contains(text(),'Browse Languages')]
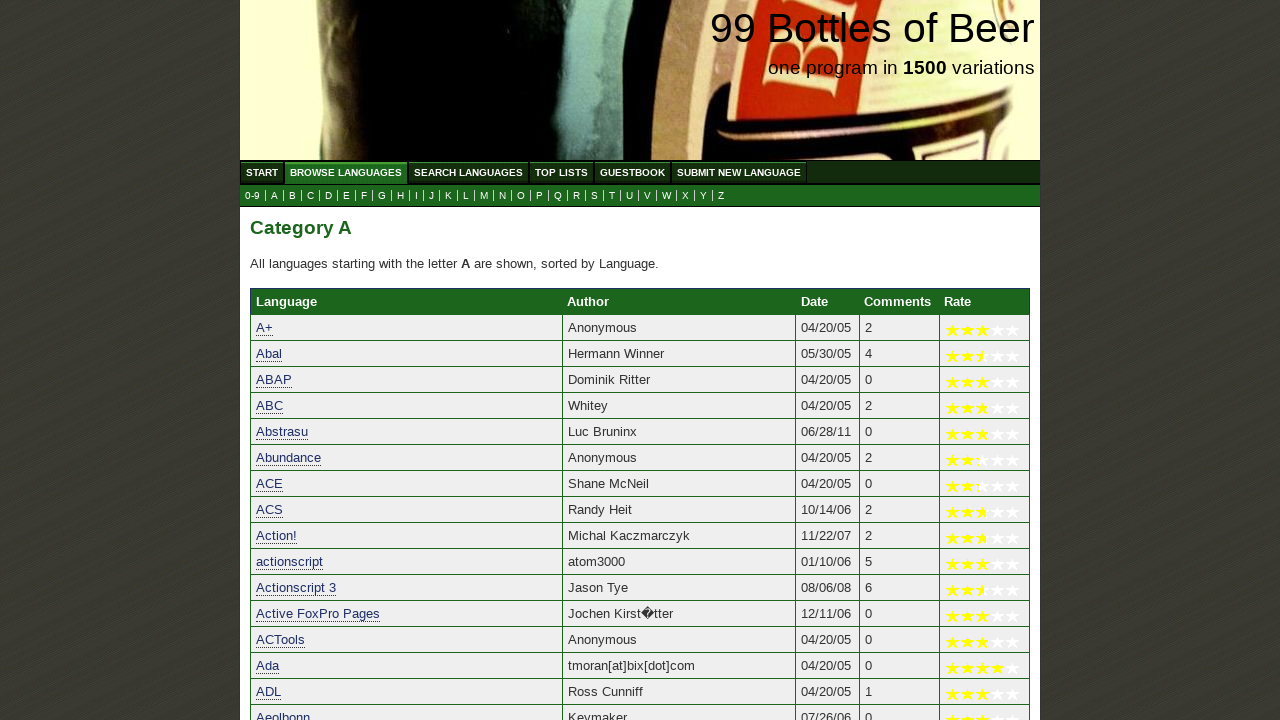

Clicked on letter 'J' link to filter languages at (432, 196) on xpath=//a[@href='j.html']
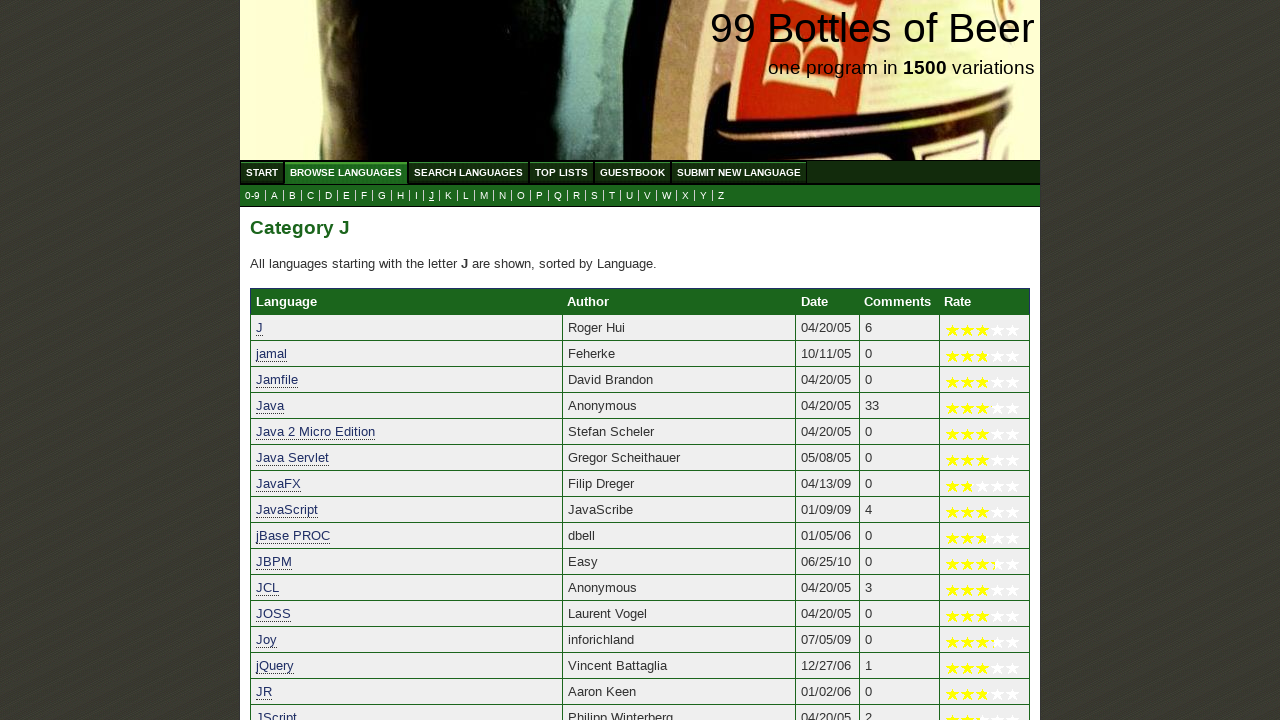

Verified informational text for languages starting with J is displayed
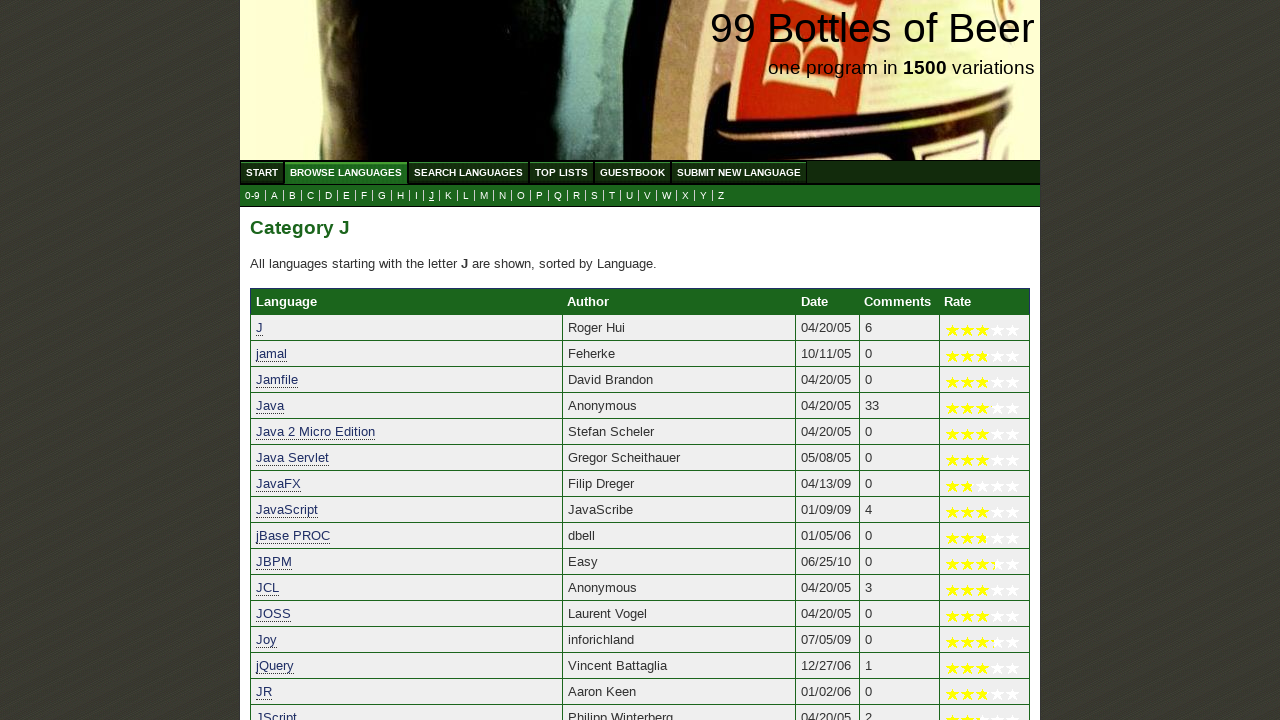

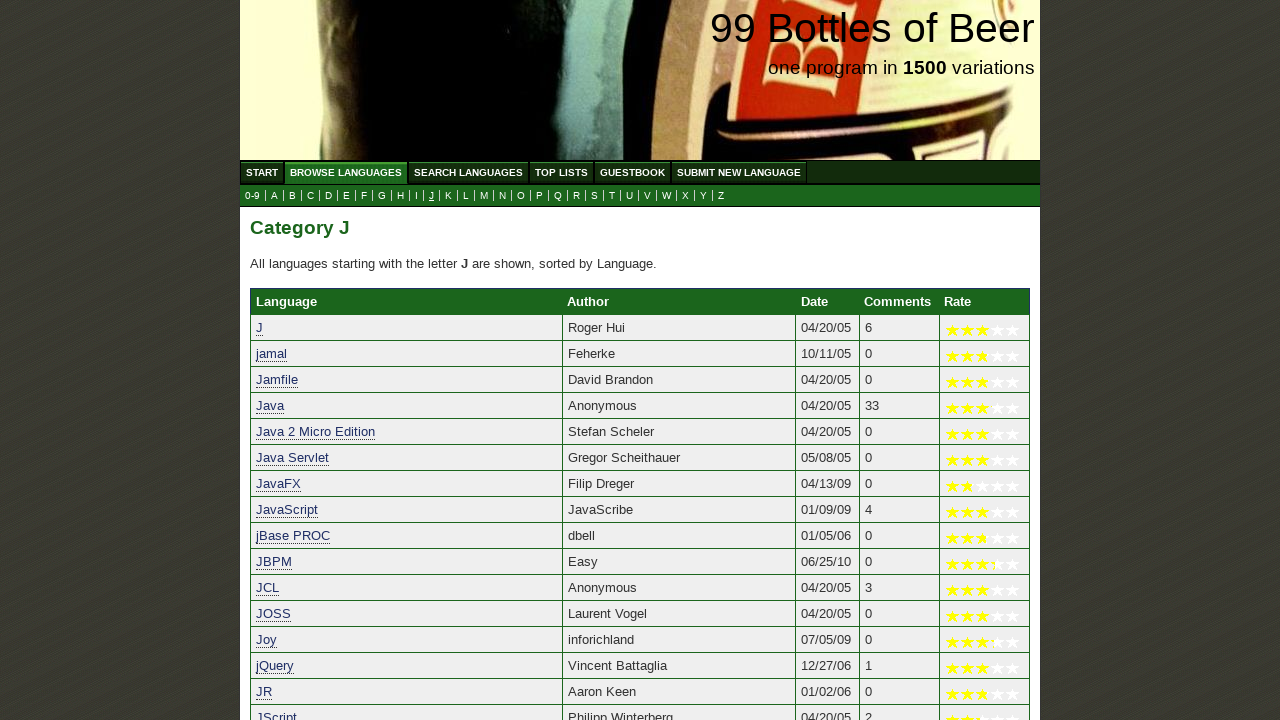